Tests a signup/contact form by filling in first name, last name, and email fields, then submitting the form

Starting URL: http://secure-retreat-92358.herokuapp.com/

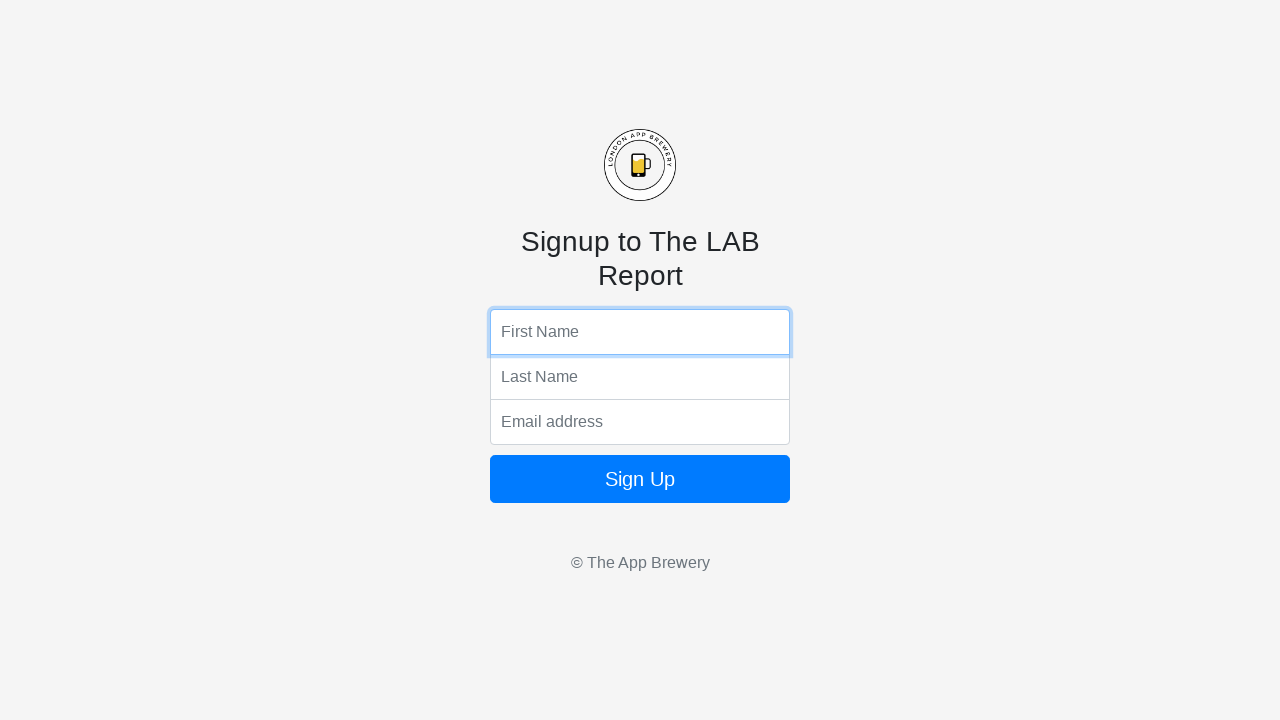

Filled first name field with 'Jennifer' on input[name='fName']
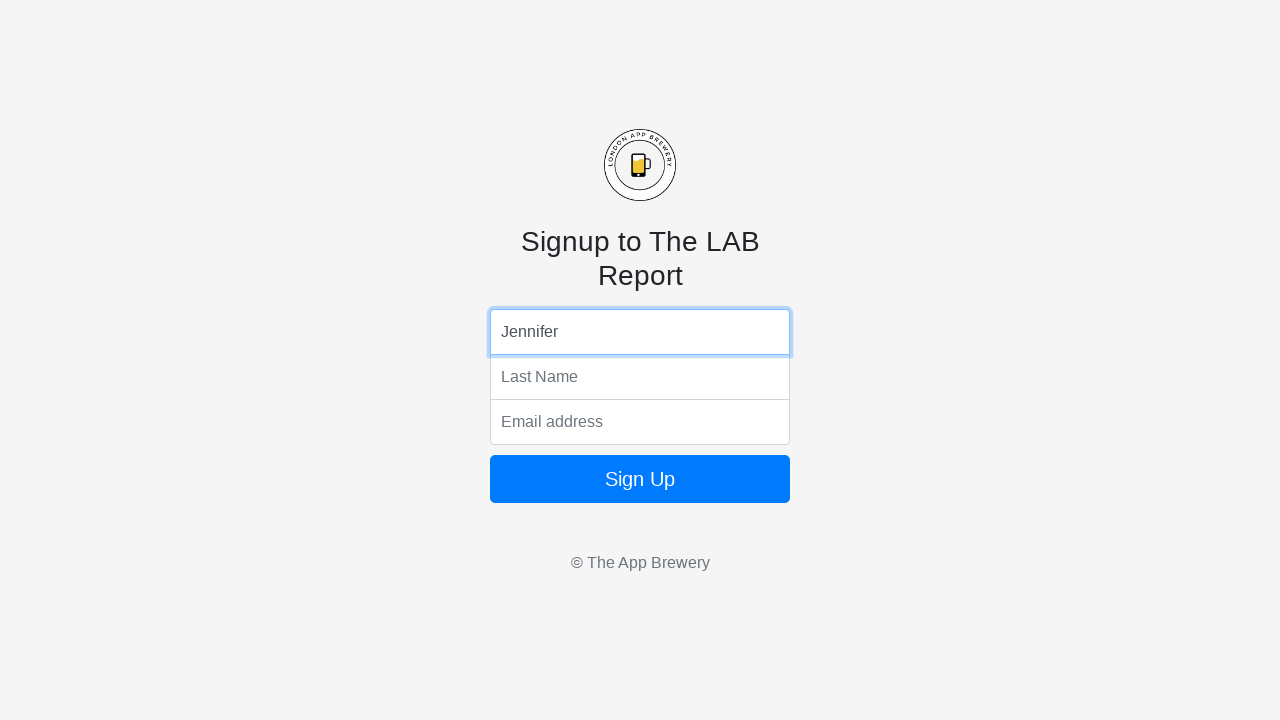

Filled last name field with 'Anderson' on input[name='lName']
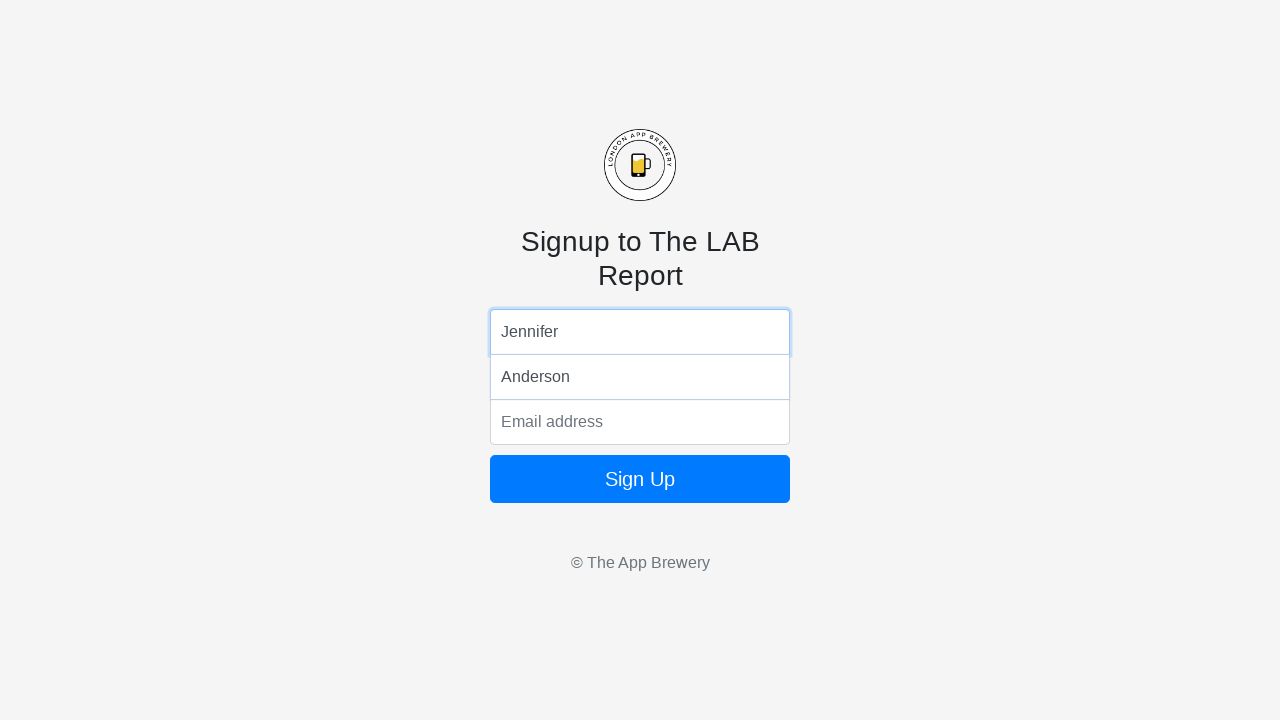

Filled email field with 'jennifer.anderson@example.com' on input[name='email']
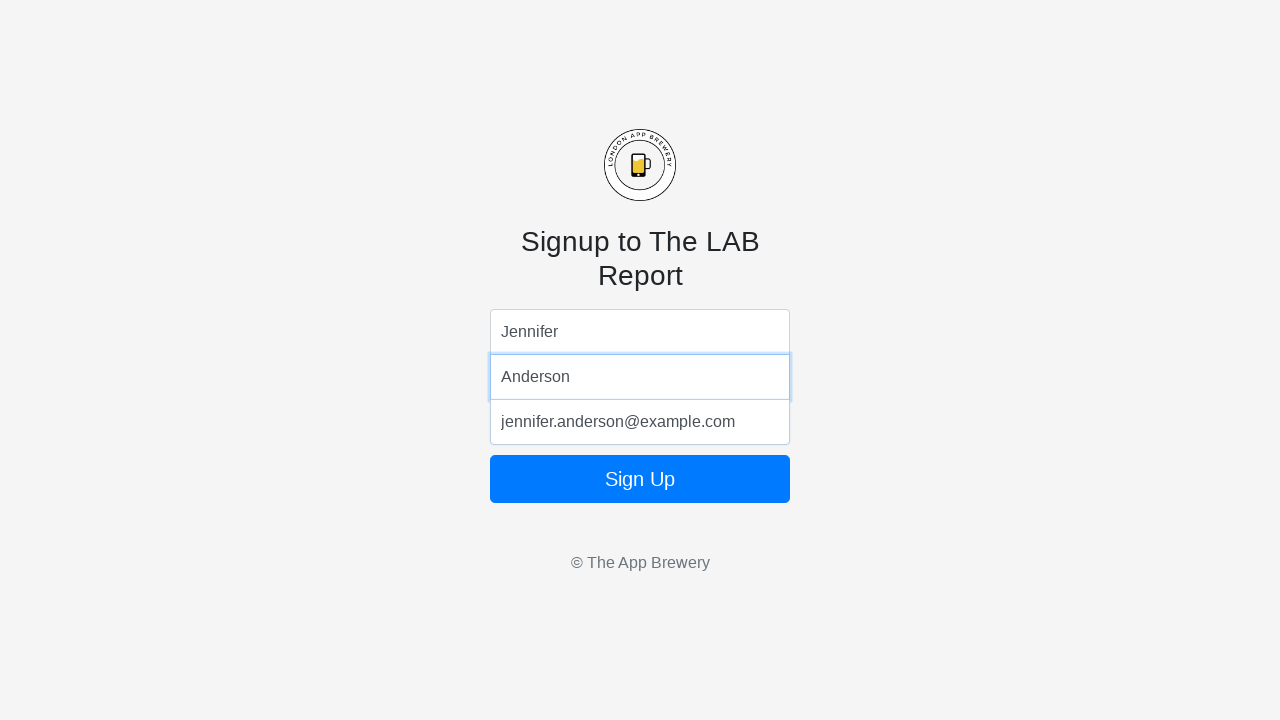

Clicked submit button to submit the form at (640, 479) on form button
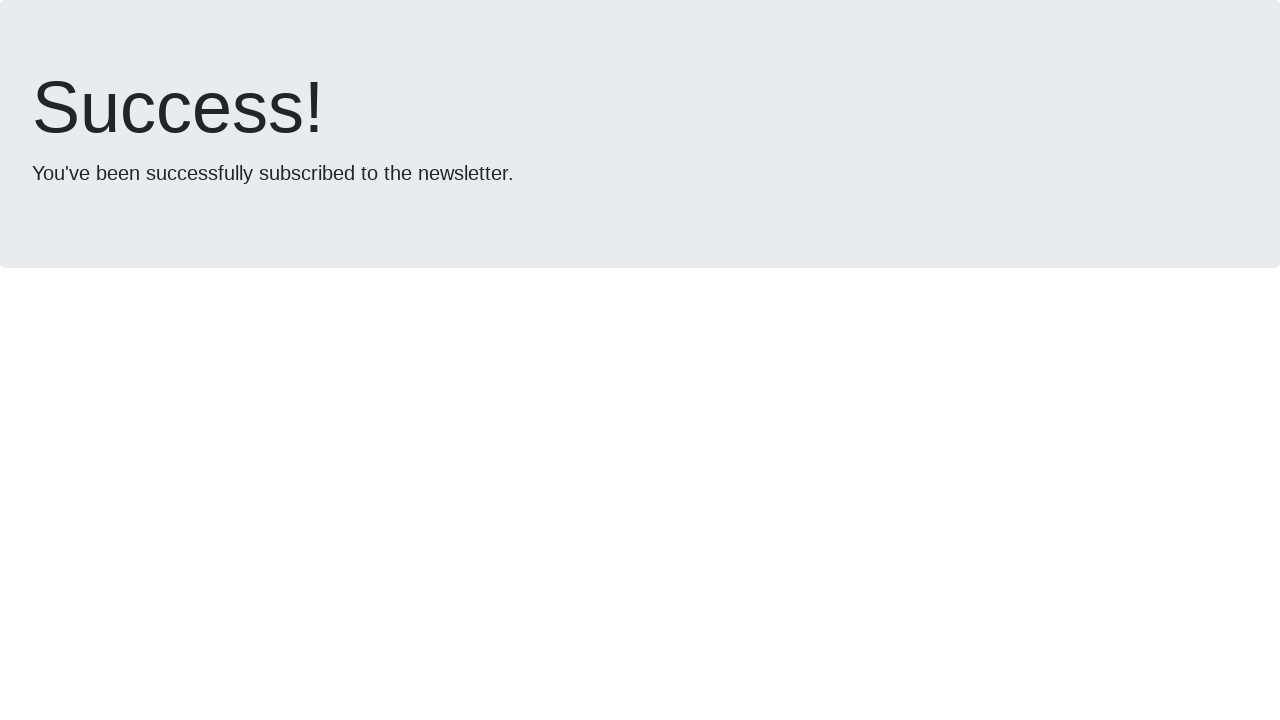

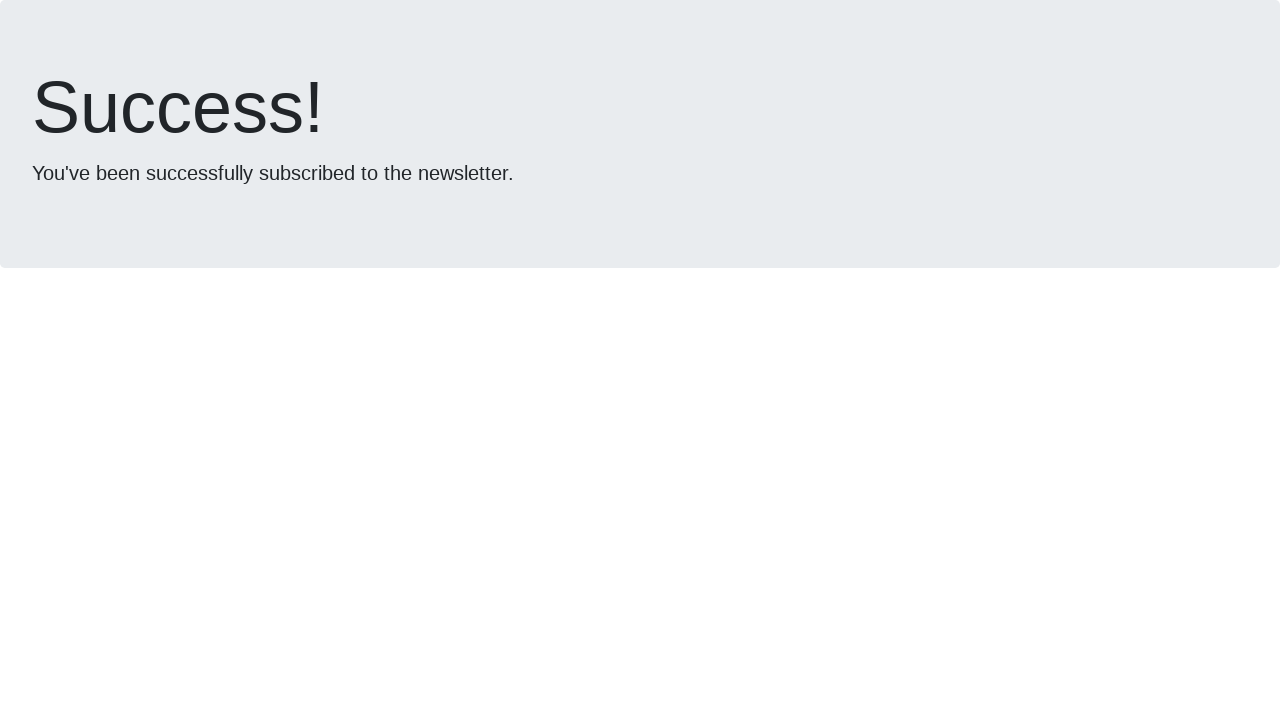